Tests that edits are saved when the edit field loses focus (blur event)

Starting URL: https://demo.playwright.dev/todomvc

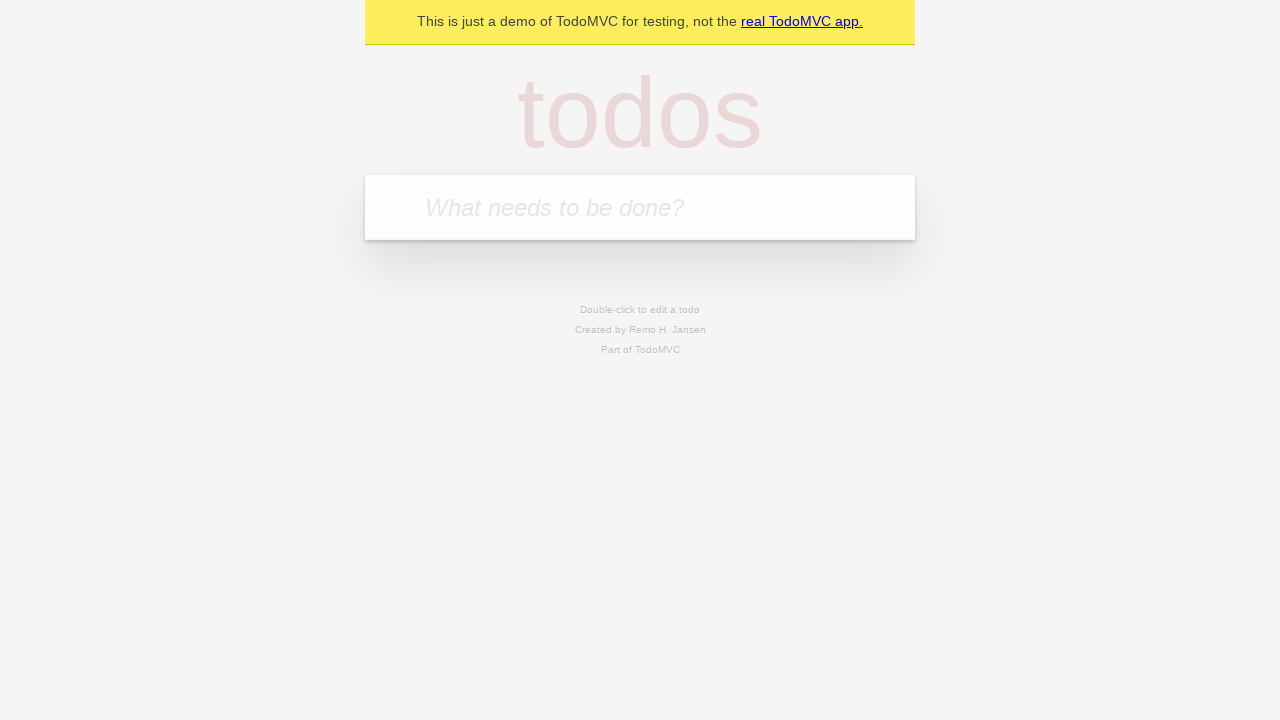

Filled input with first todo 'buy some cheese' on internal:attr=[placeholder="What needs to be done?"i]
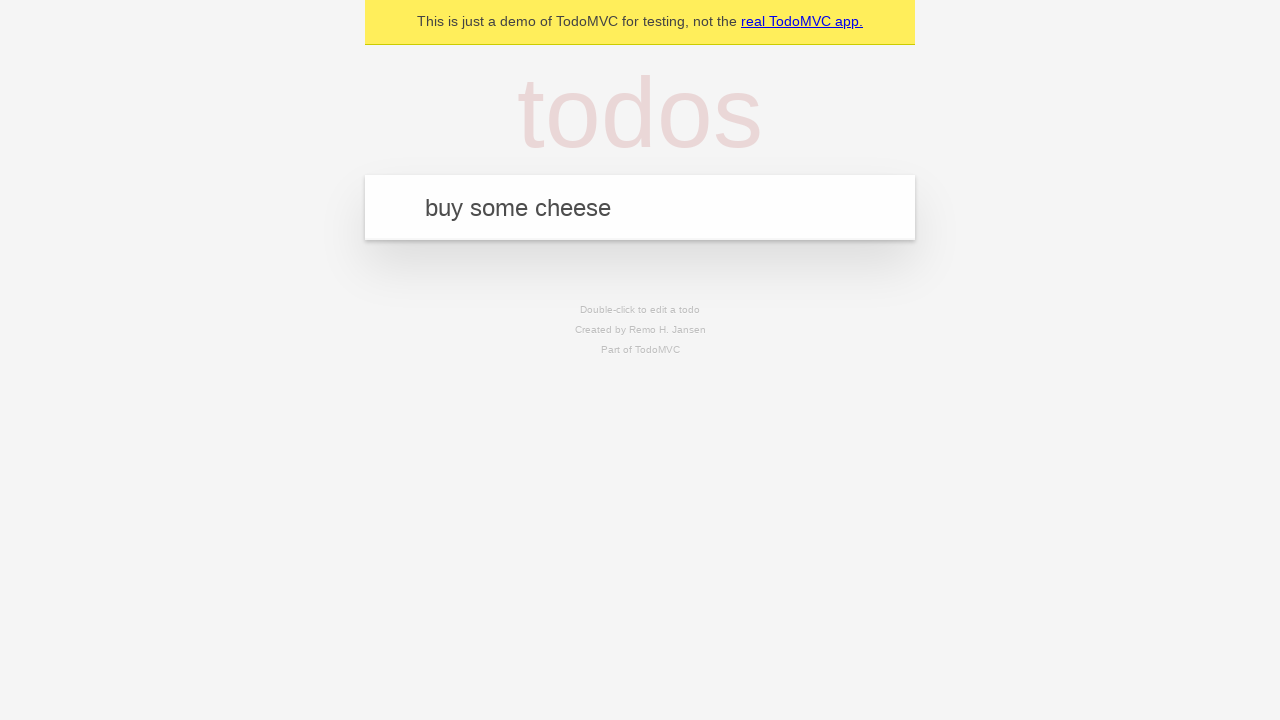

Pressed Enter to create first todo on internal:attr=[placeholder="What needs to be done?"i]
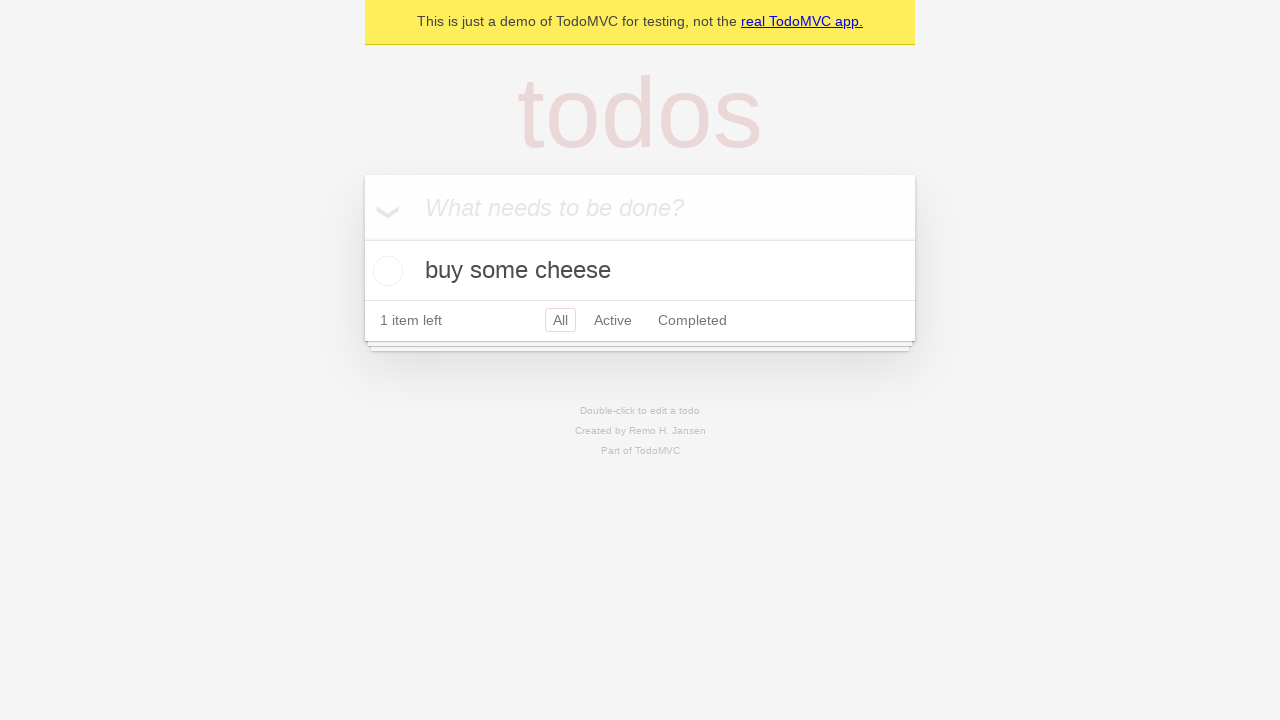

Filled input with second todo 'feed the cat' on internal:attr=[placeholder="What needs to be done?"i]
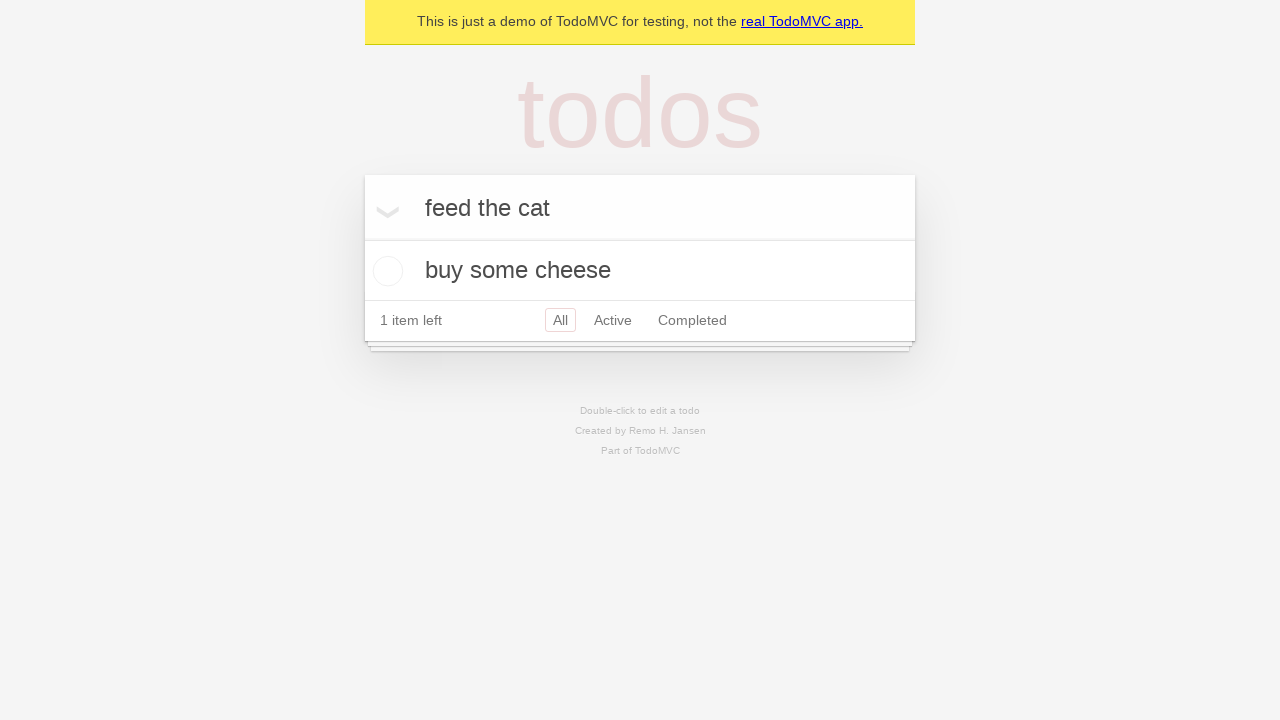

Pressed Enter to create second todo on internal:attr=[placeholder="What needs to be done?"i]
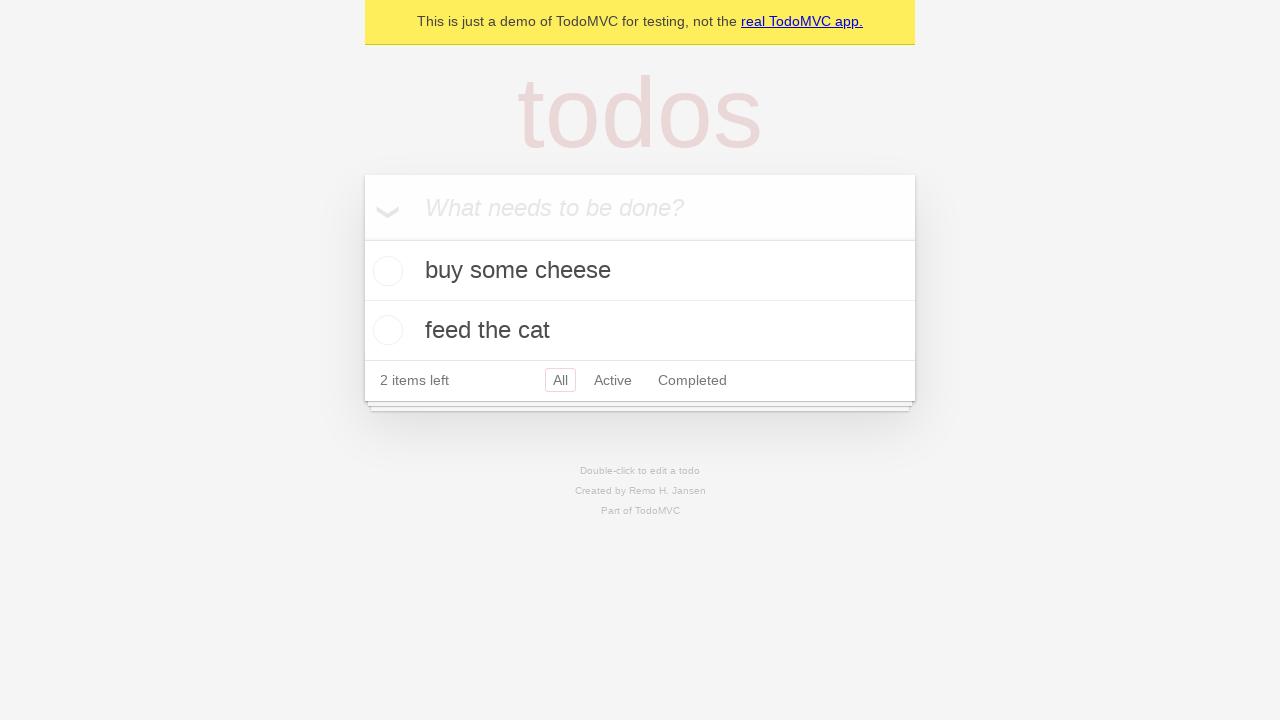

Filled input with third todo 'book a doctors appointment' on internal:attr=[placeholder="What needs to be done?"i]
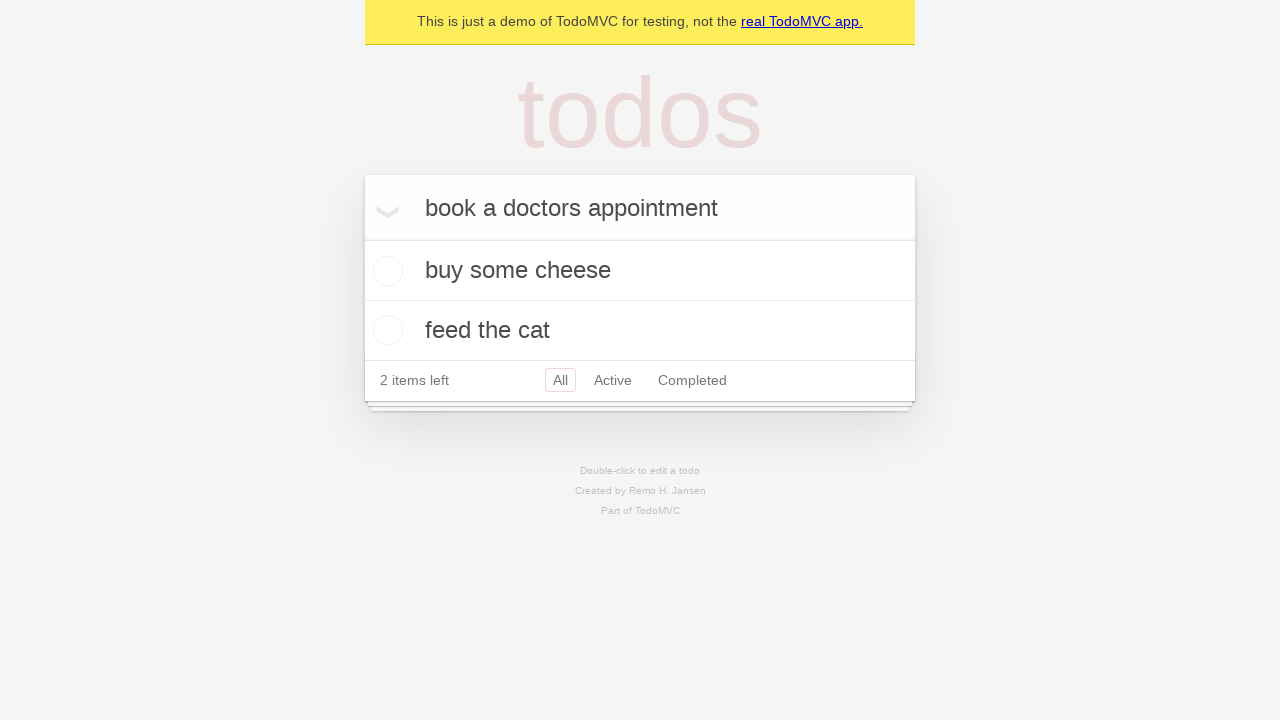

Pressed Enter to create third todo on internal:attr=[placeholder="What needs to be done?"i]
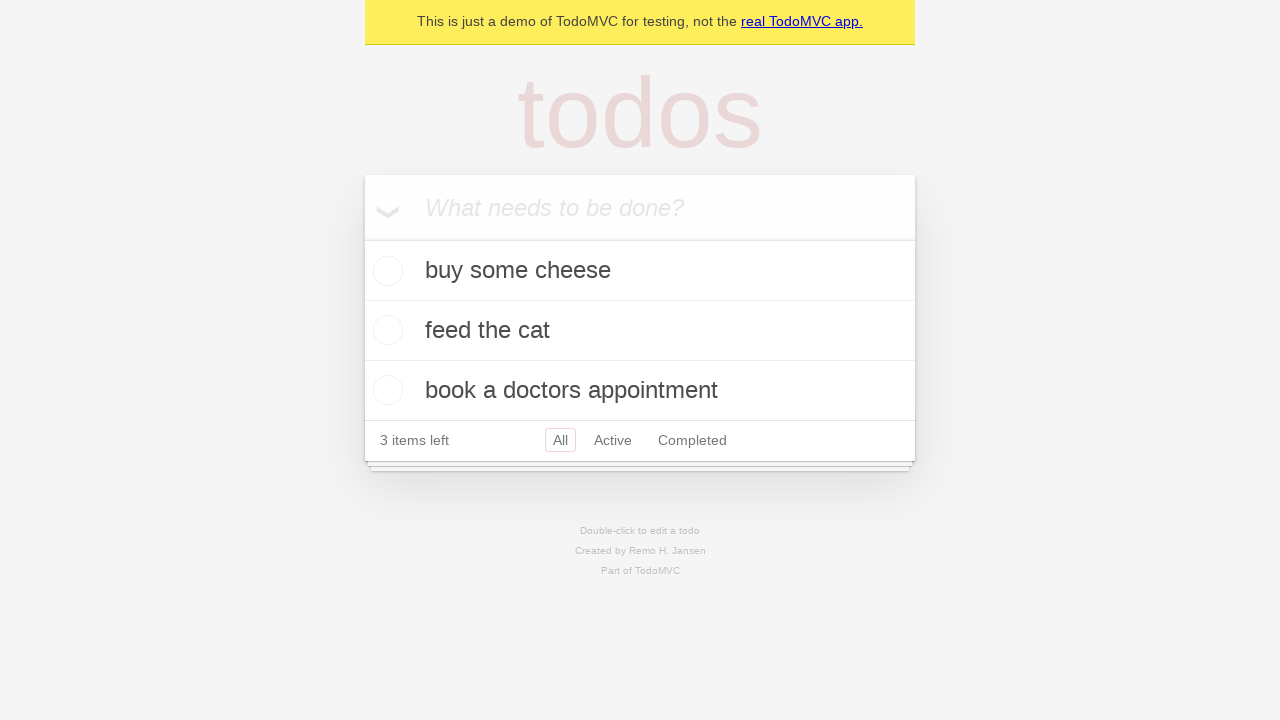

Waited for all three todos to be visible
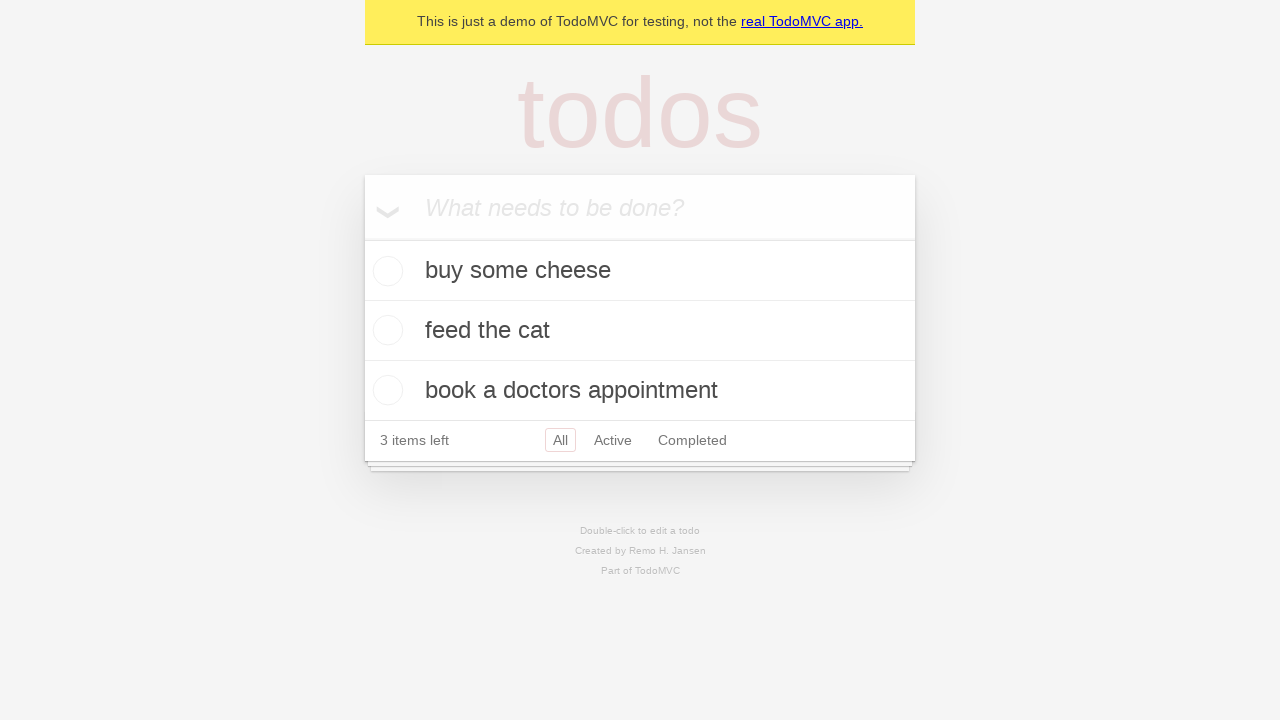

Double-clicked second todo to enter edit mode at (640, 331) on [data-testid='todo-item'] >> nth=1
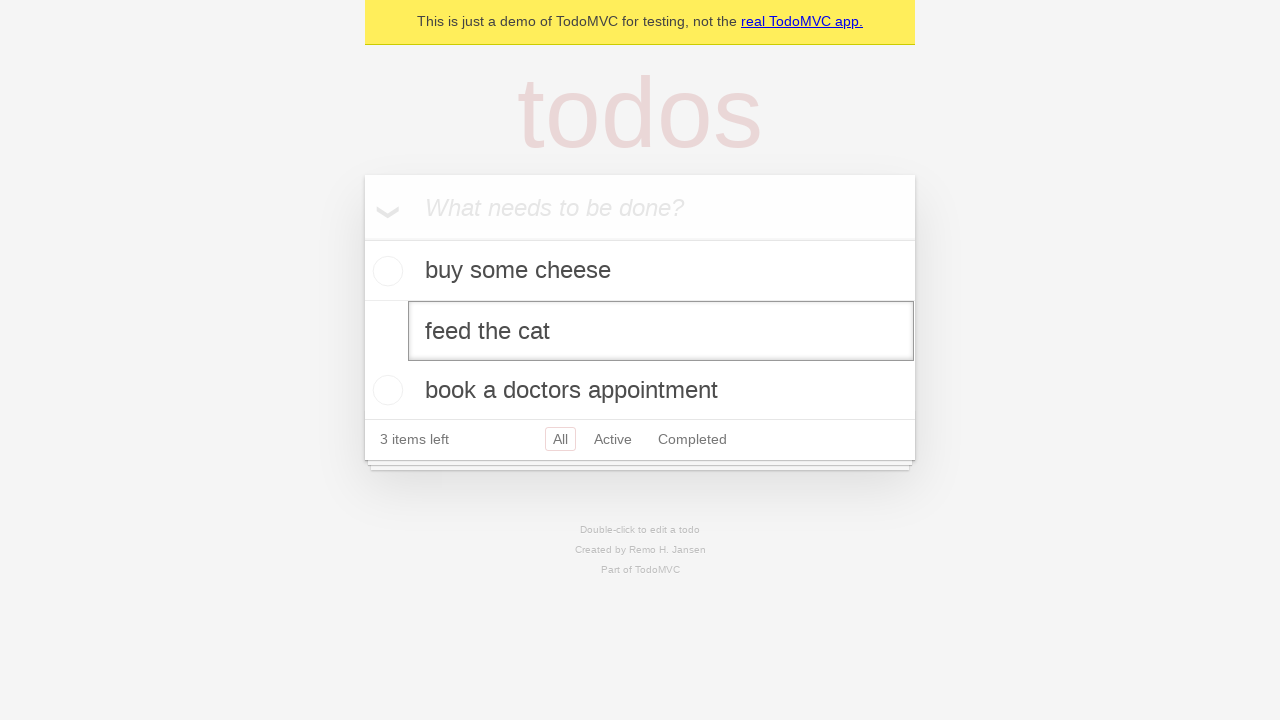

Filled edit field with new value 'buy some sausages' on [data-testid='todo-item'] >> nth=1 >> internal:role=textbox[name="Edit"i]
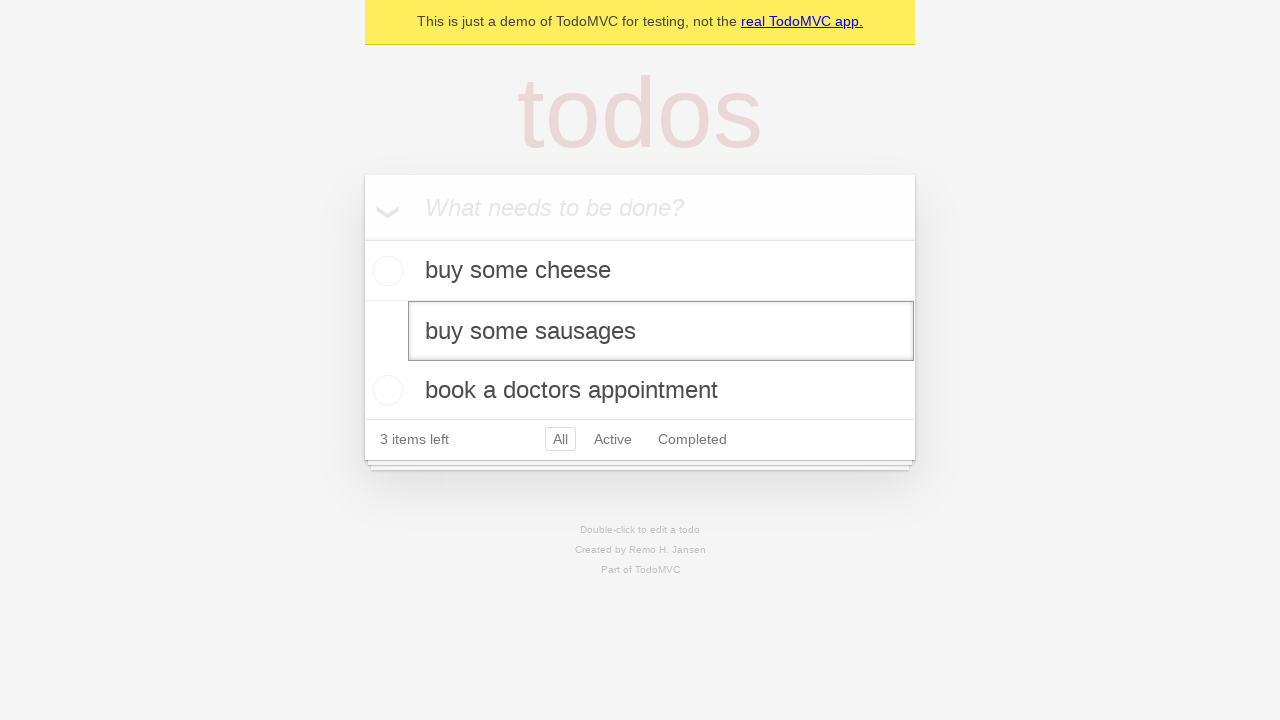

Dispatched blur event to save edit changes
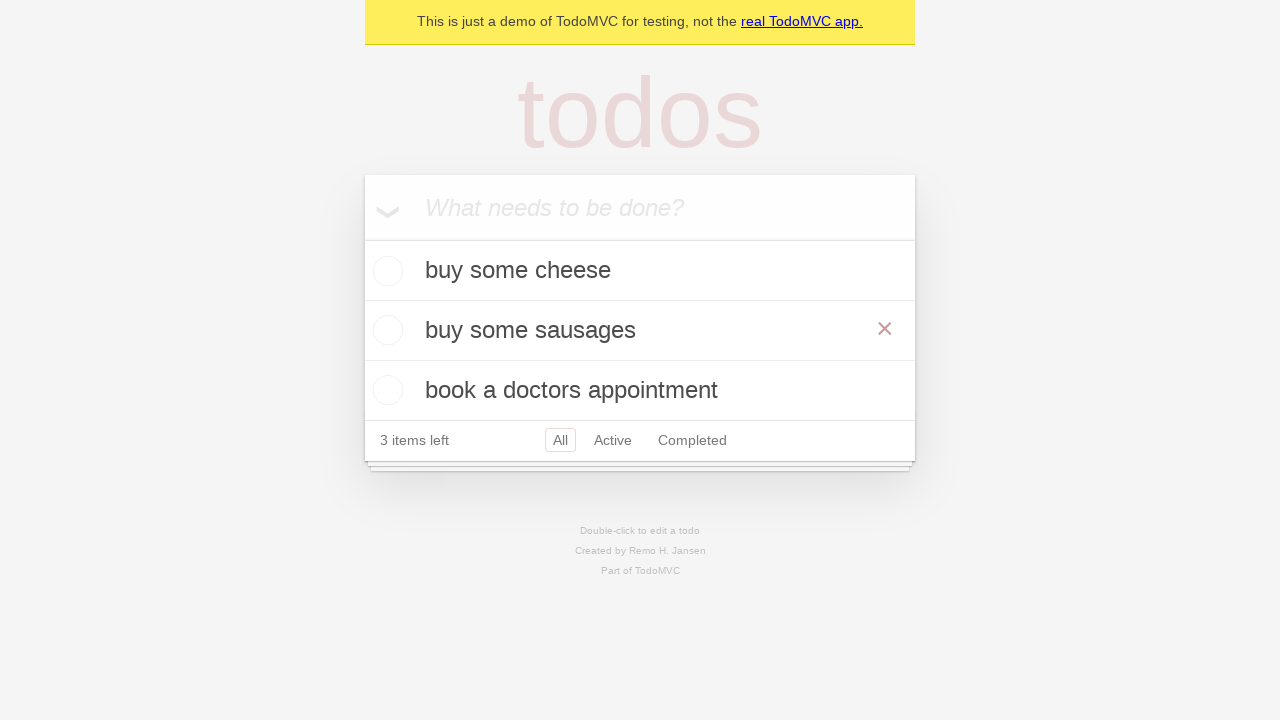

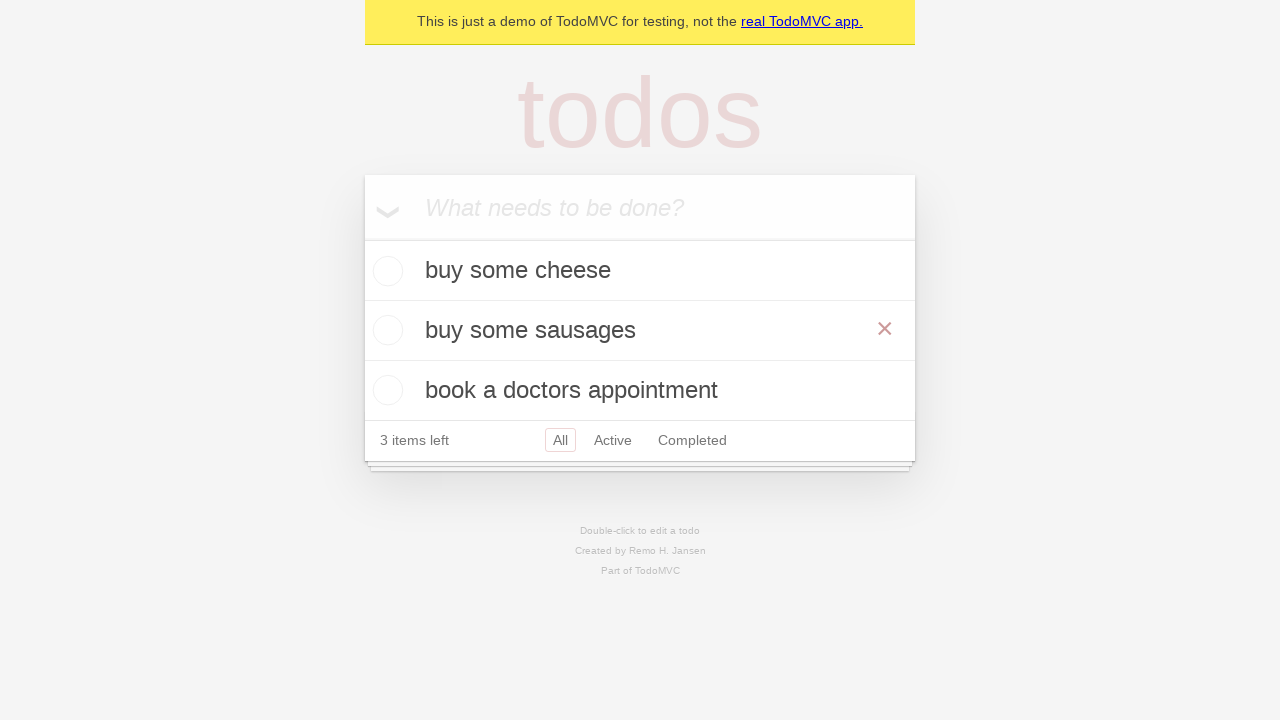